Tests drag and drop functionality by dragging an element and dropping it onto a target area, then verifying the drop was successful

Starting URL: https://demoqa.com/droppable

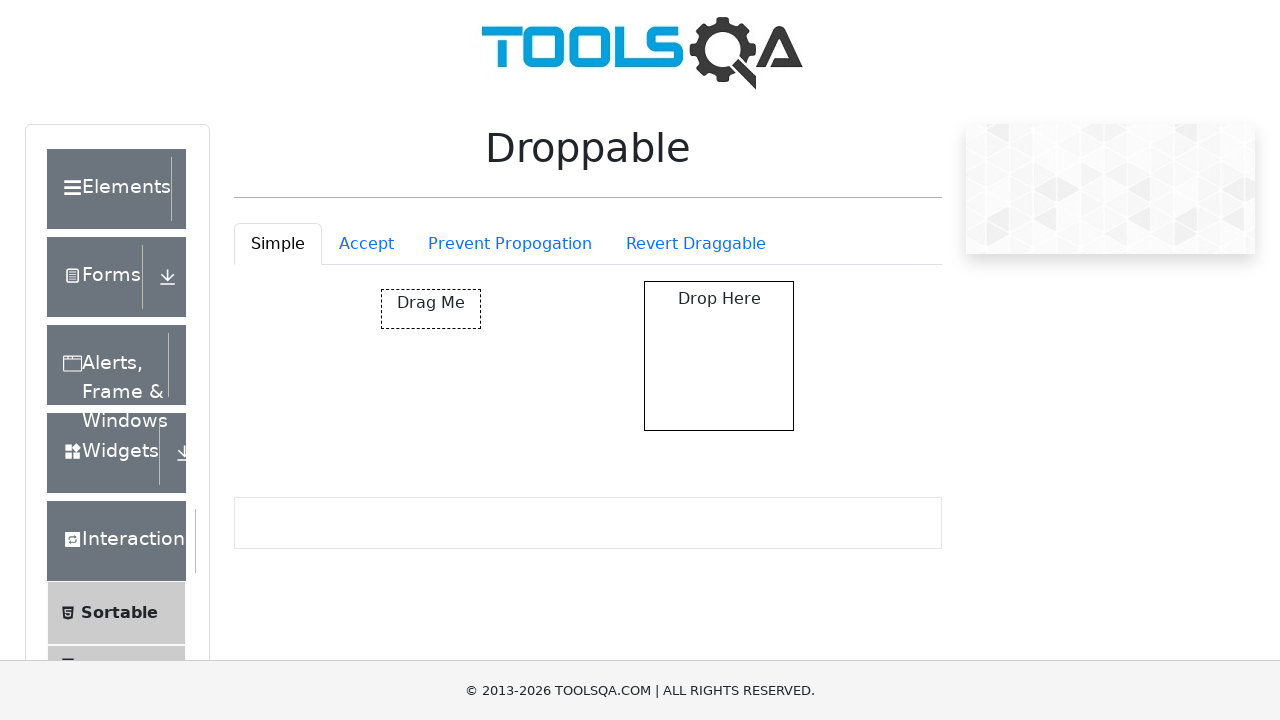

Located the draggable element
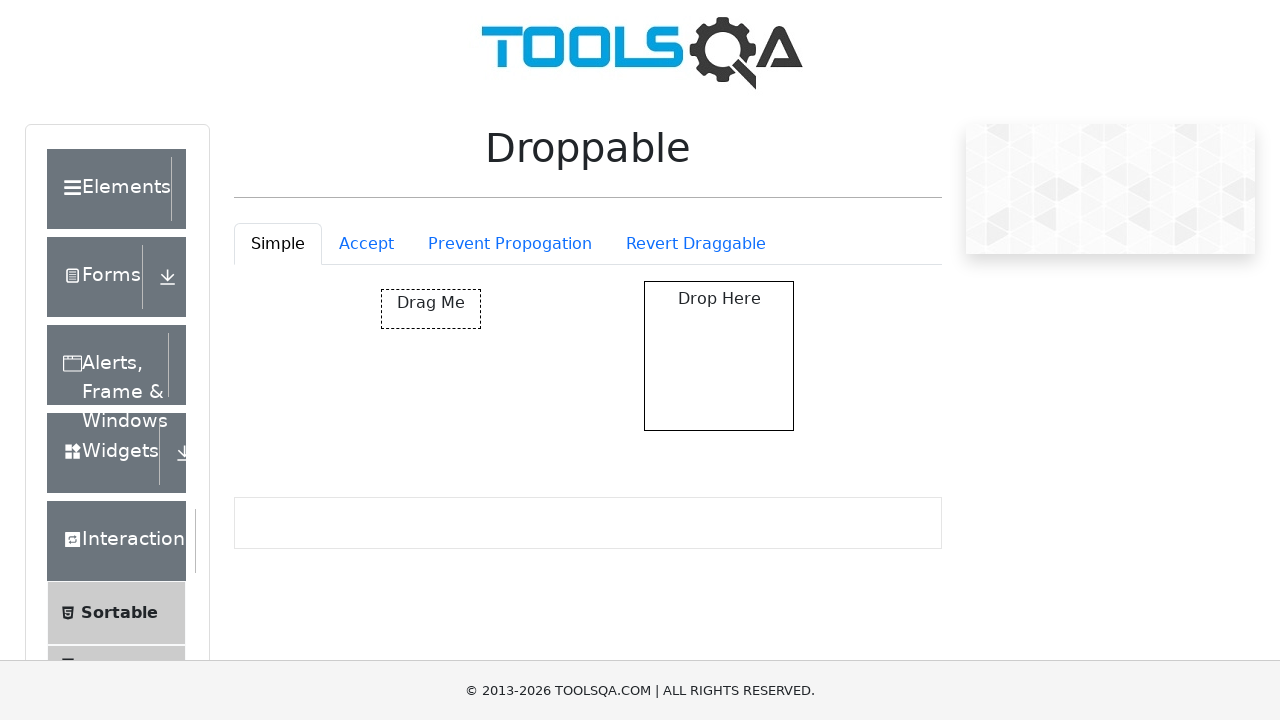

Located the drop target element
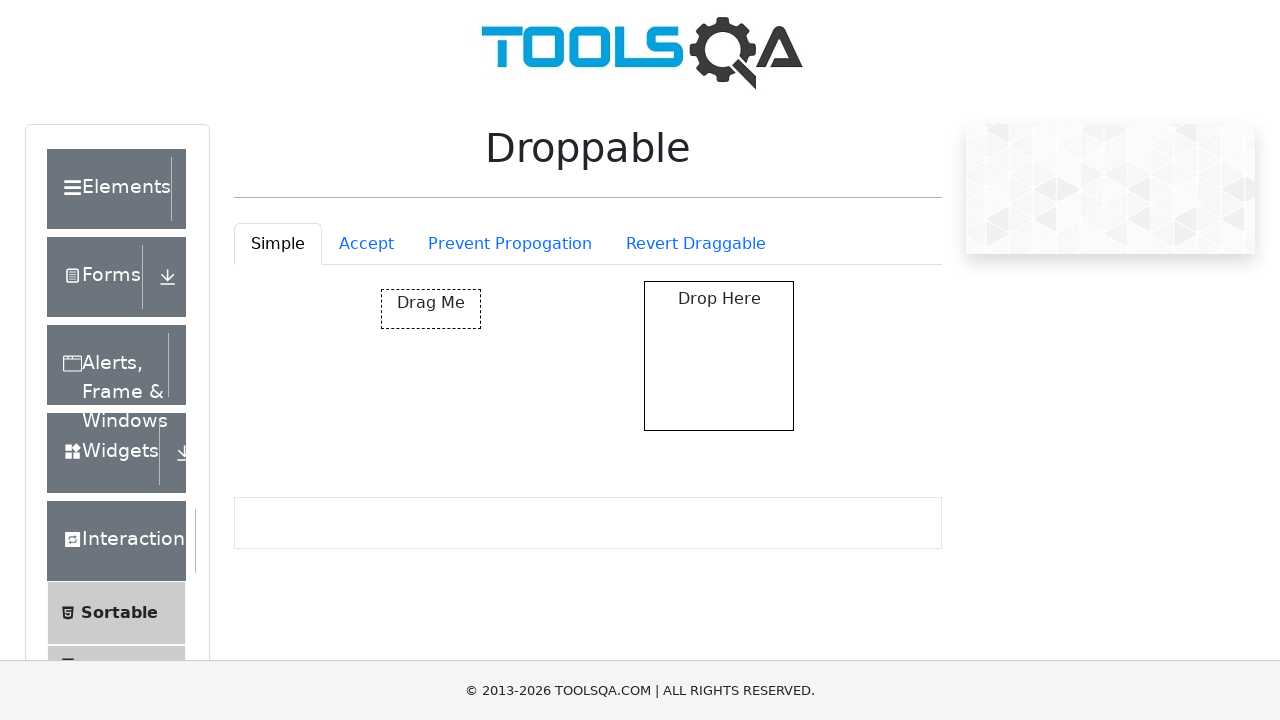

Dragged element and dropped it onto the target area at (719, 356)
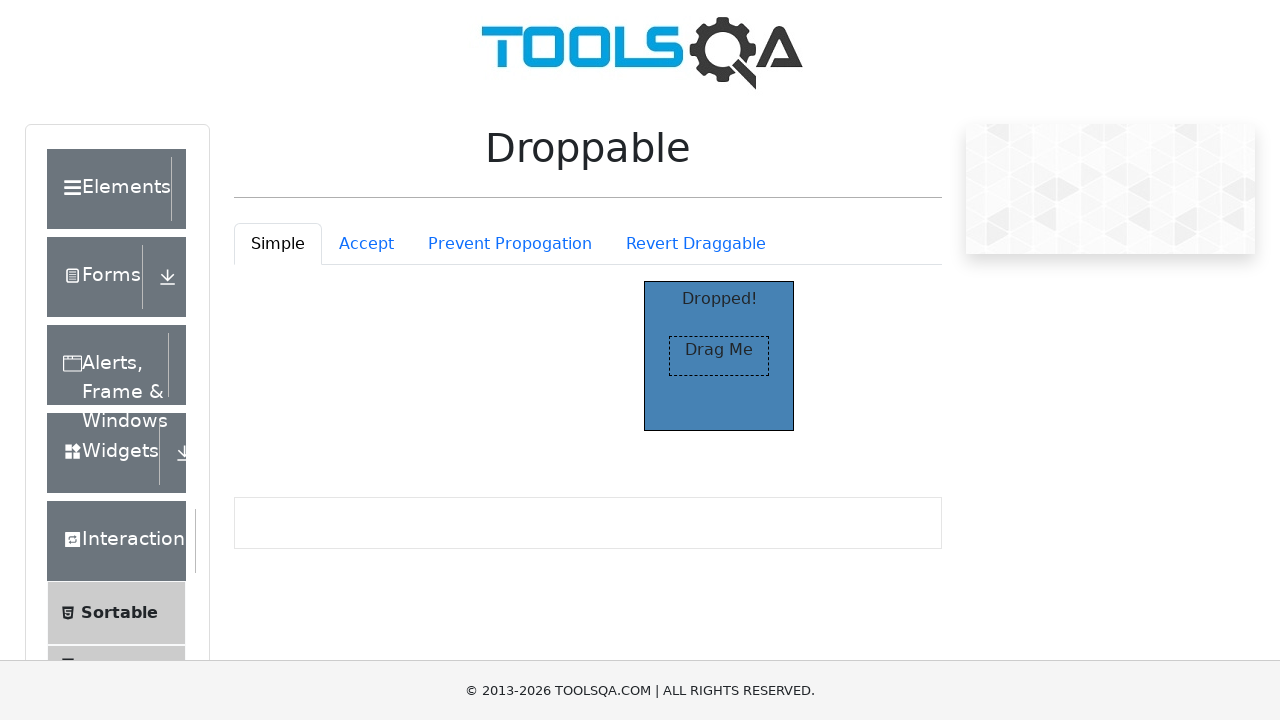

Located the 'Dropped!' confirmation text
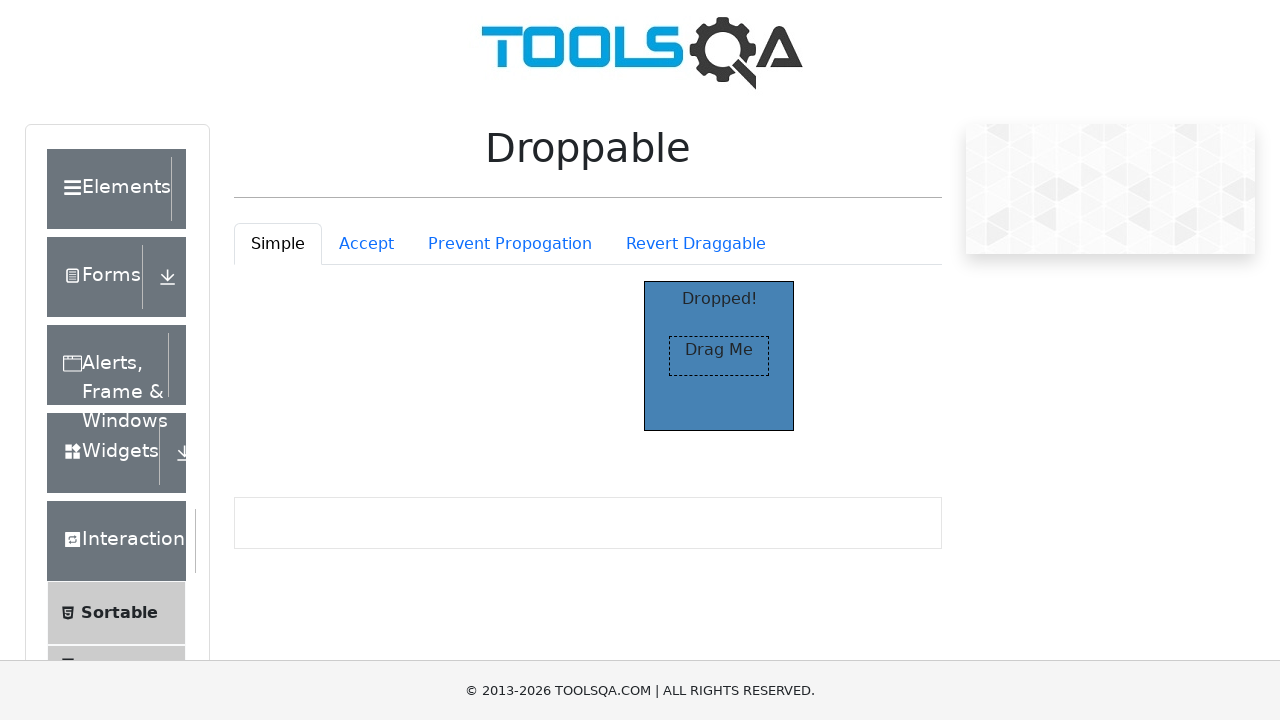

Verified that drop was successful - text changed to 'Dropped!'
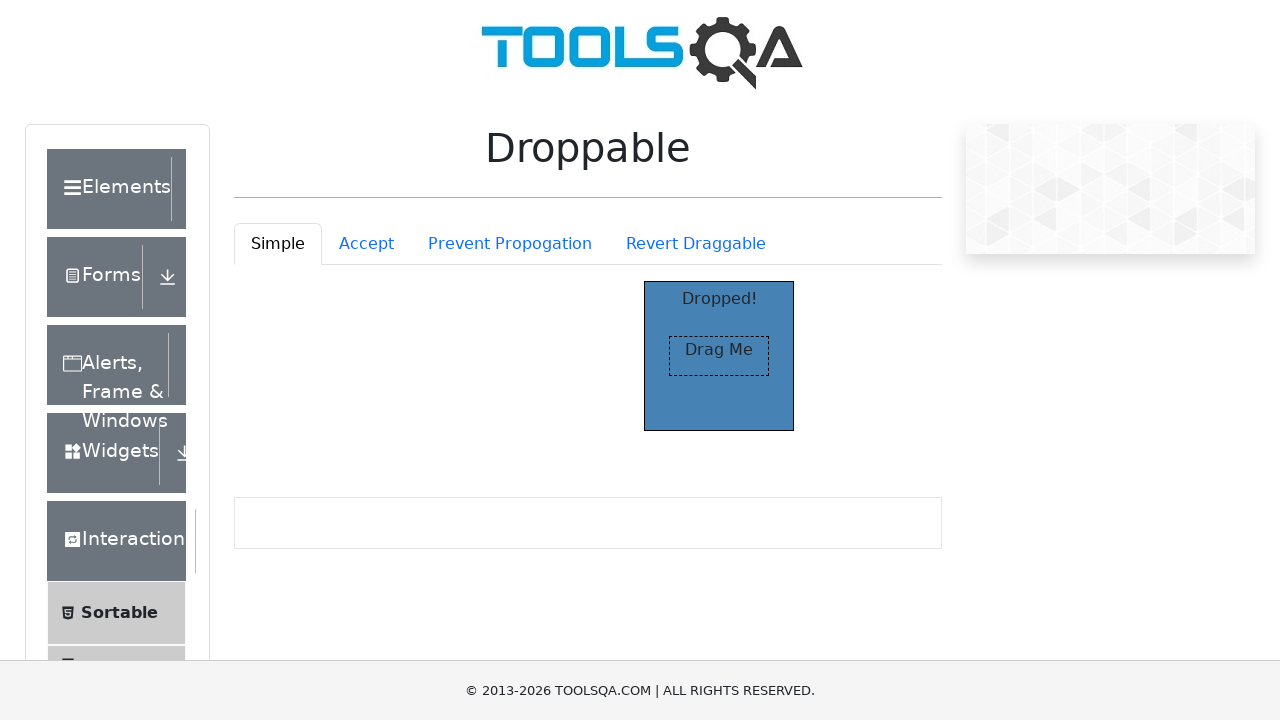

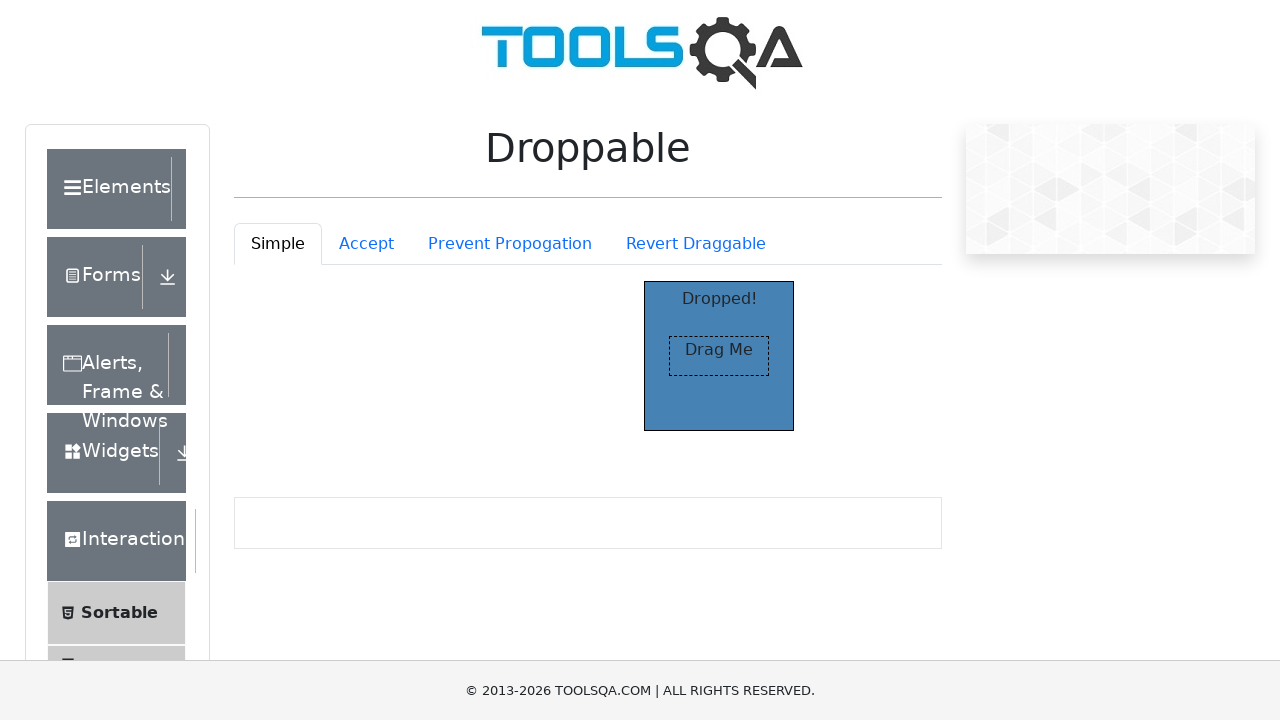